Tests frame handling capabilities by switching between frames, clicking buttons in different frames including nested frames, and counting total frames on the page

Starting URL: https://www.leafground.com/frame.xhtml

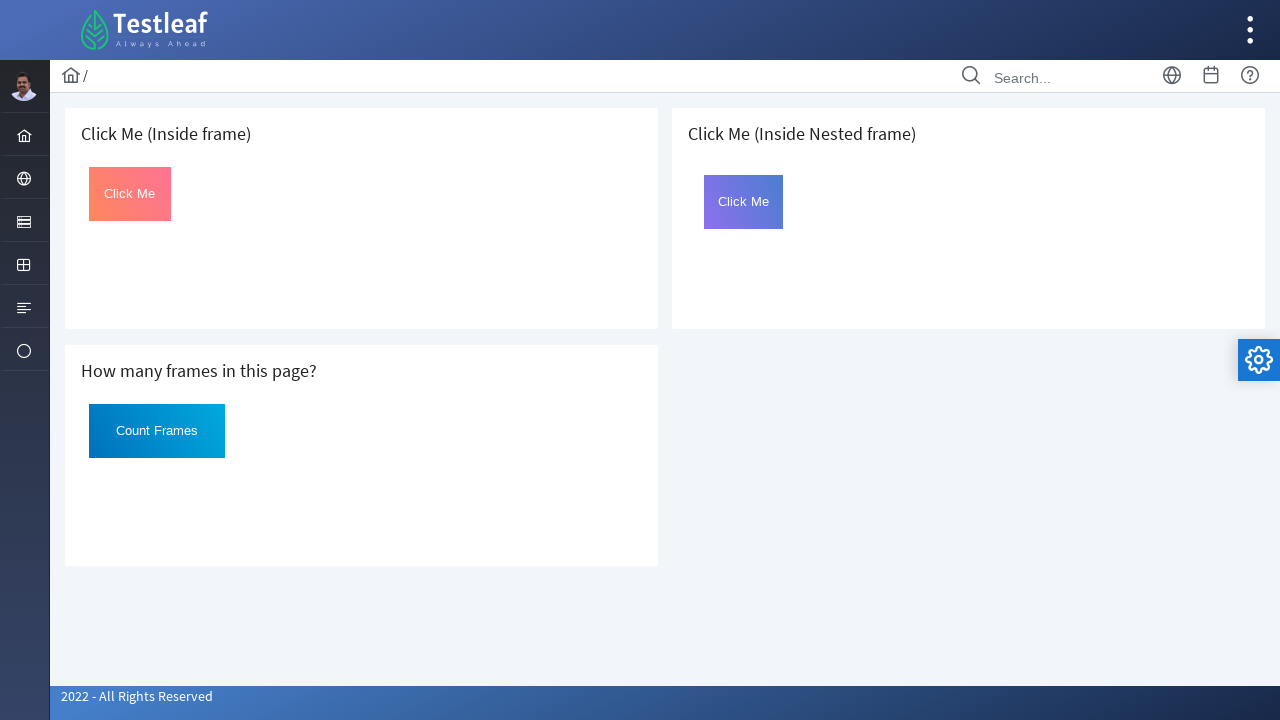

Clicked 'Click Me' button in first frame at (130, 194) on iframe >> nth=0 >> internal:control=enter-frame >> xpath=//button[text()='Click 
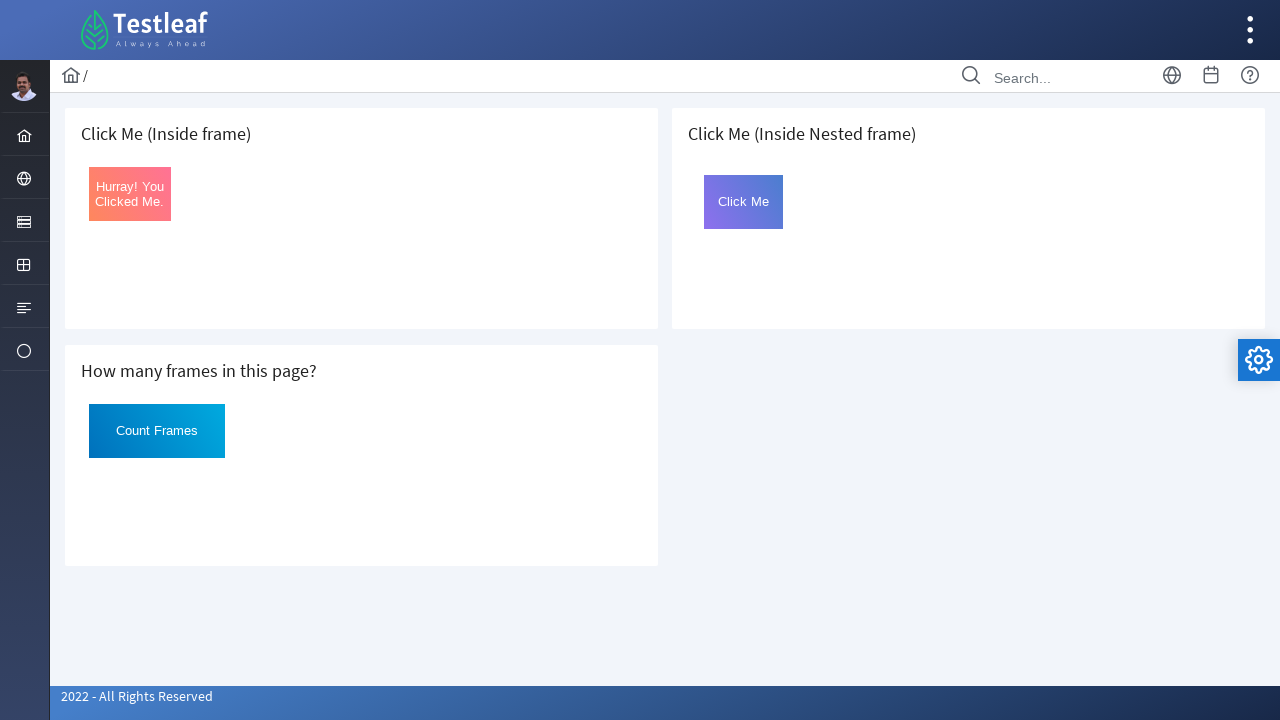

Retrieved text from button after click in first frame: 'Hurray! You Clicked Me.'
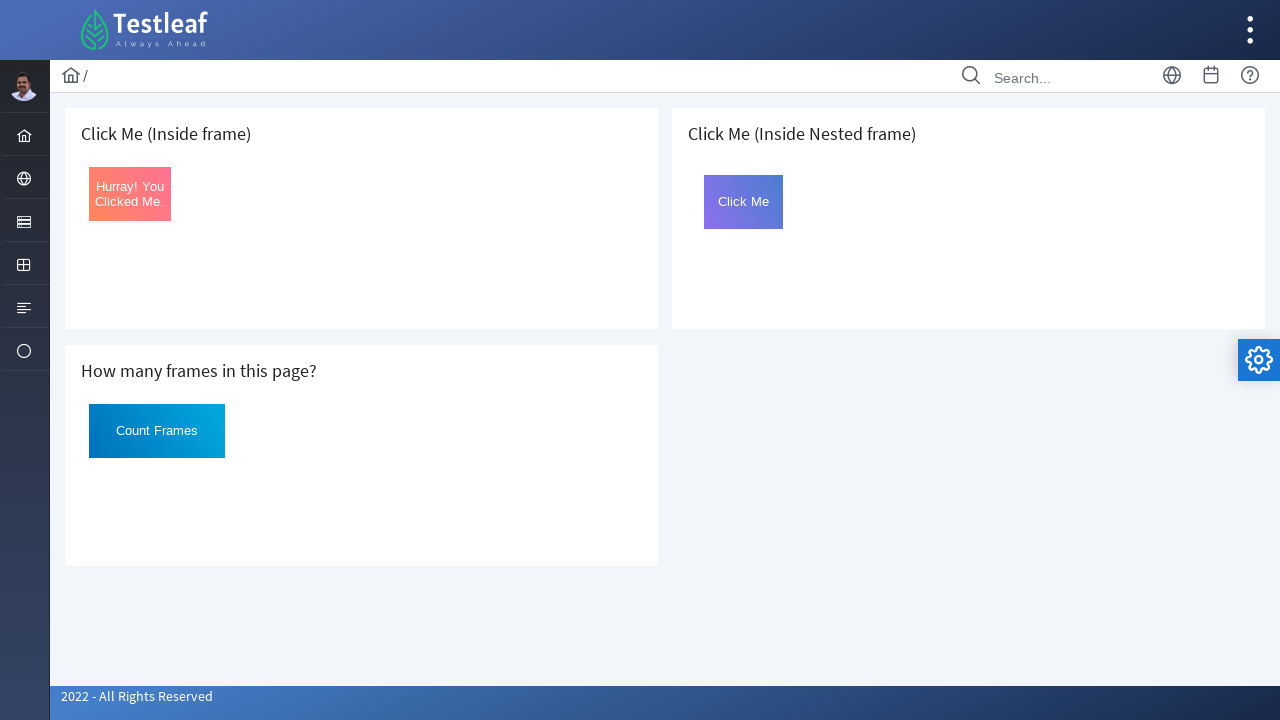

Located nested frame (iframe at index 2 with nested iframe[name='frame2'])
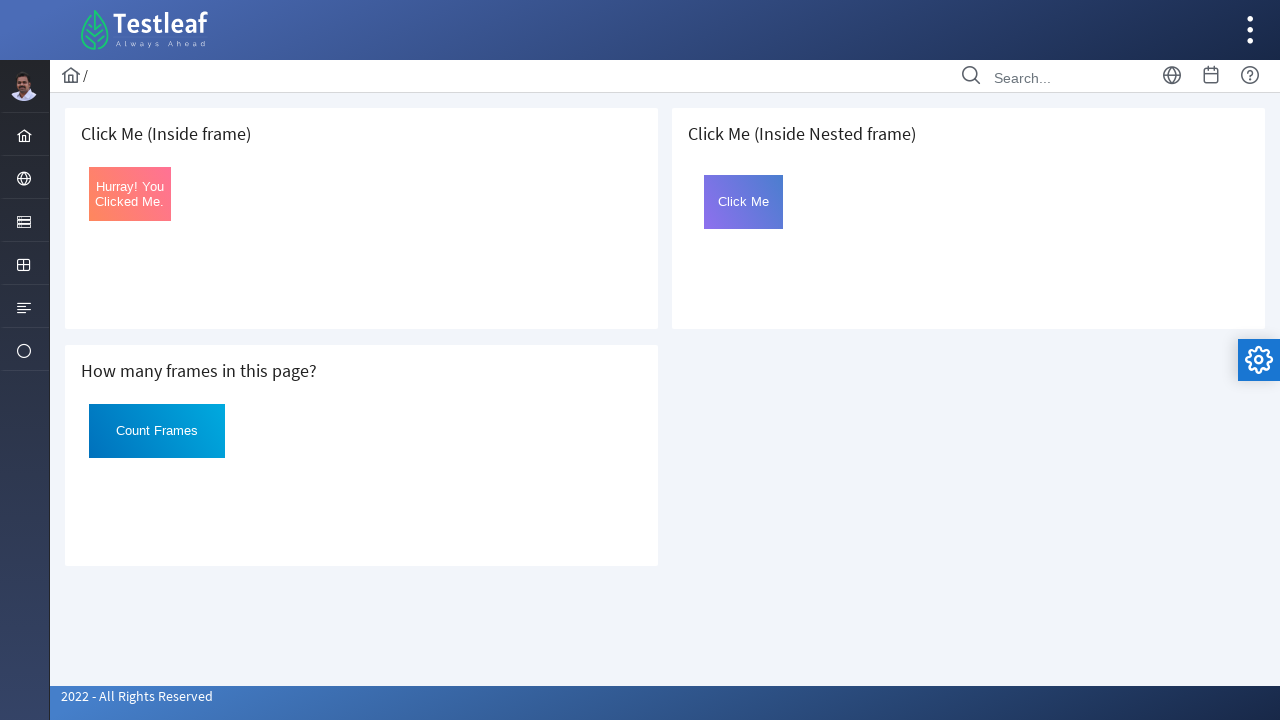

Clicked 'Click Me' button in nested frame at (744, 202) on iframe >> nth=2 >> internal:control=enter-frame >> iframe[name='frame2'] >> inte
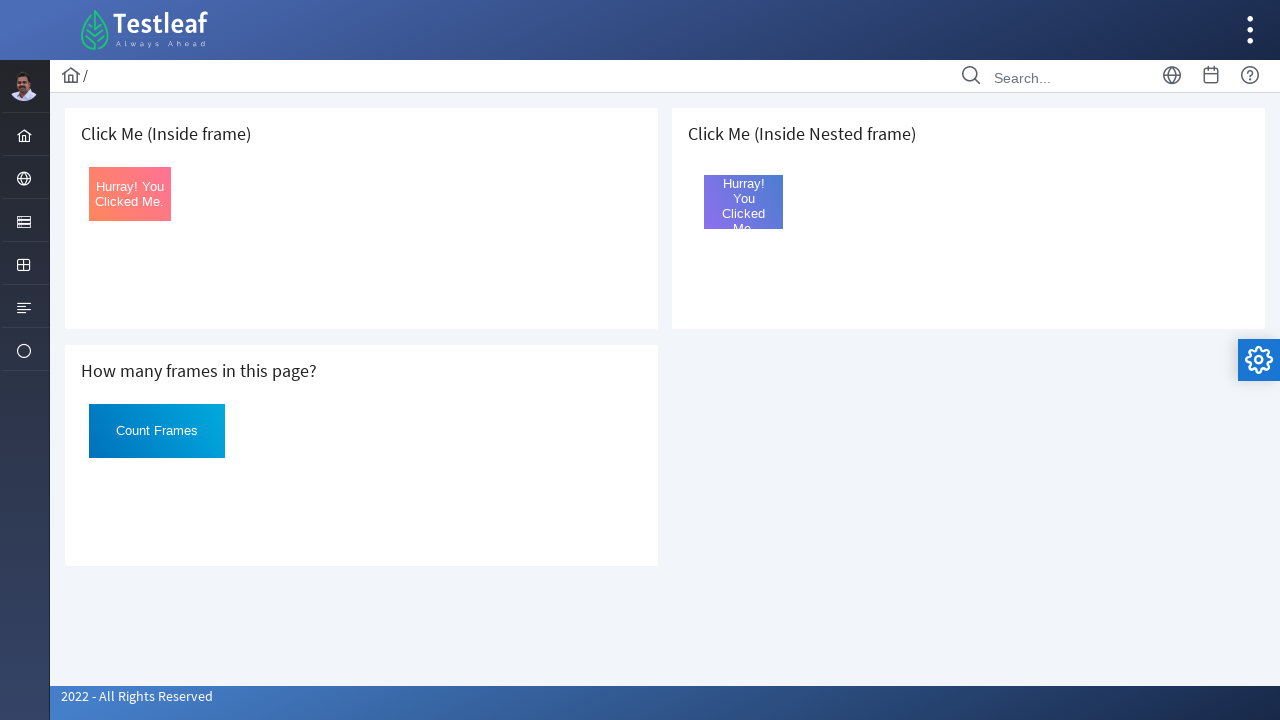

Retrieved text from nested frame button: 'Hurray! You Clicked Me.'
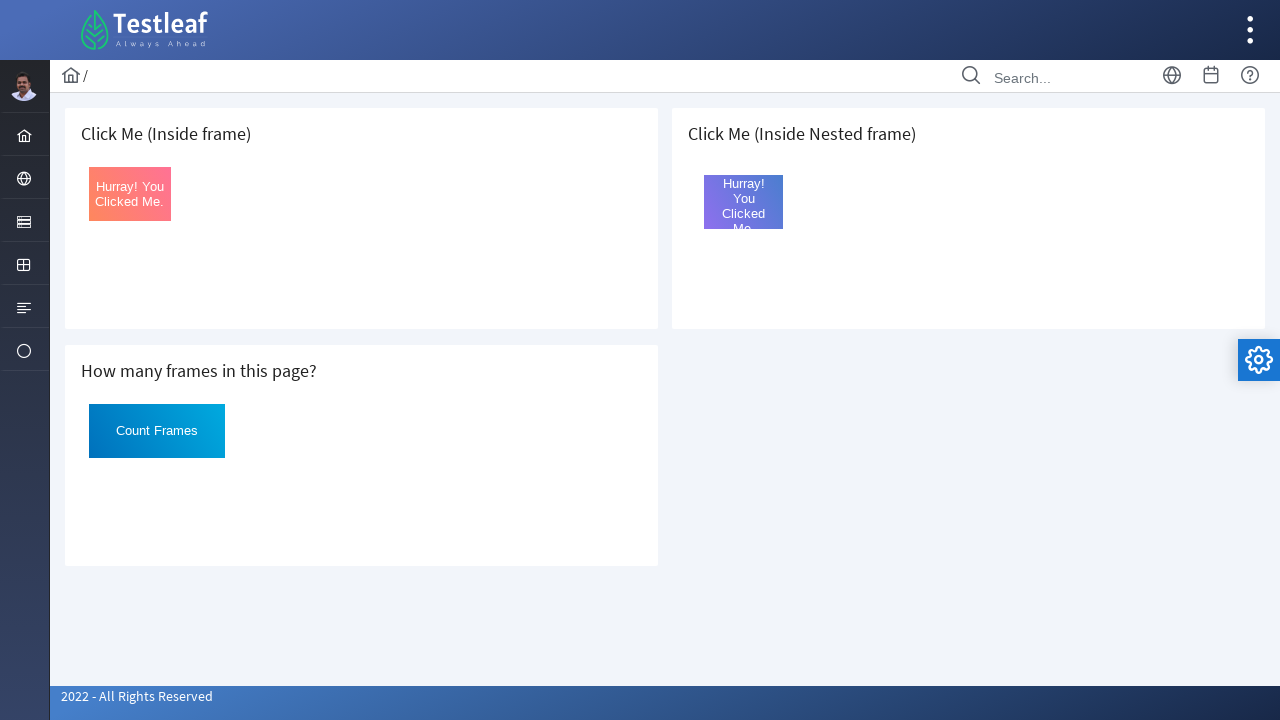

Counted total frames on the page: 3
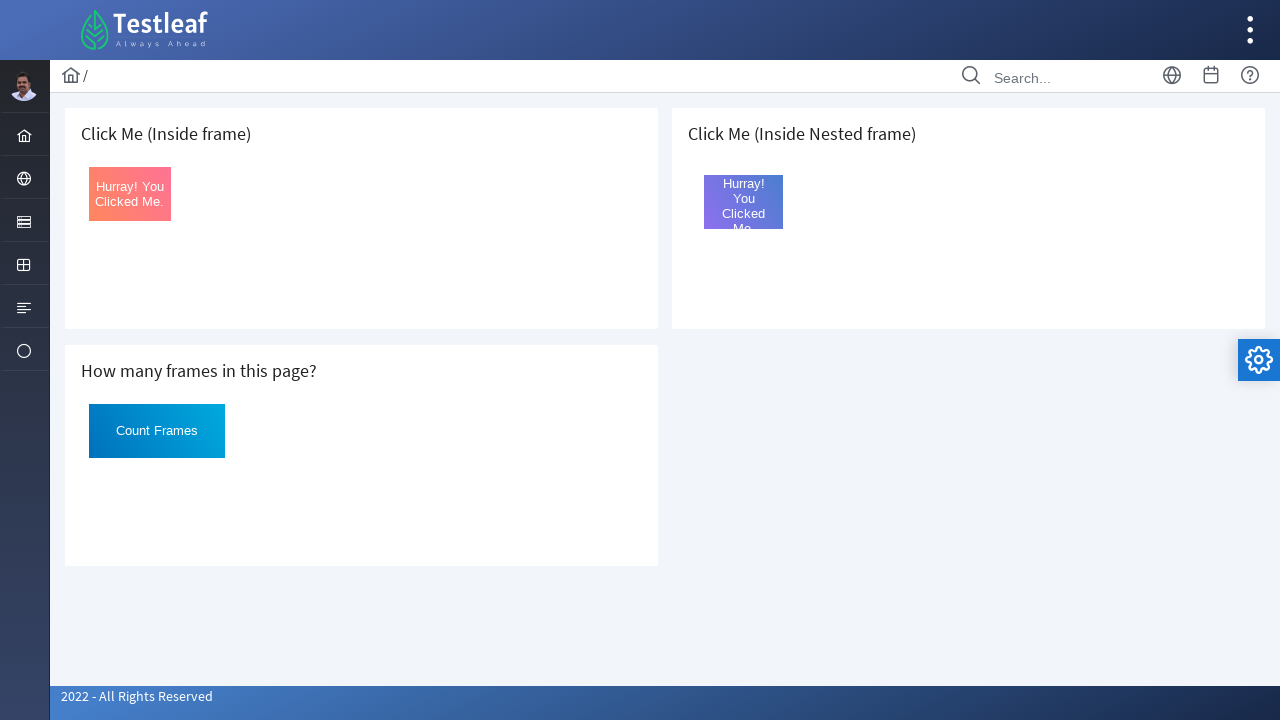

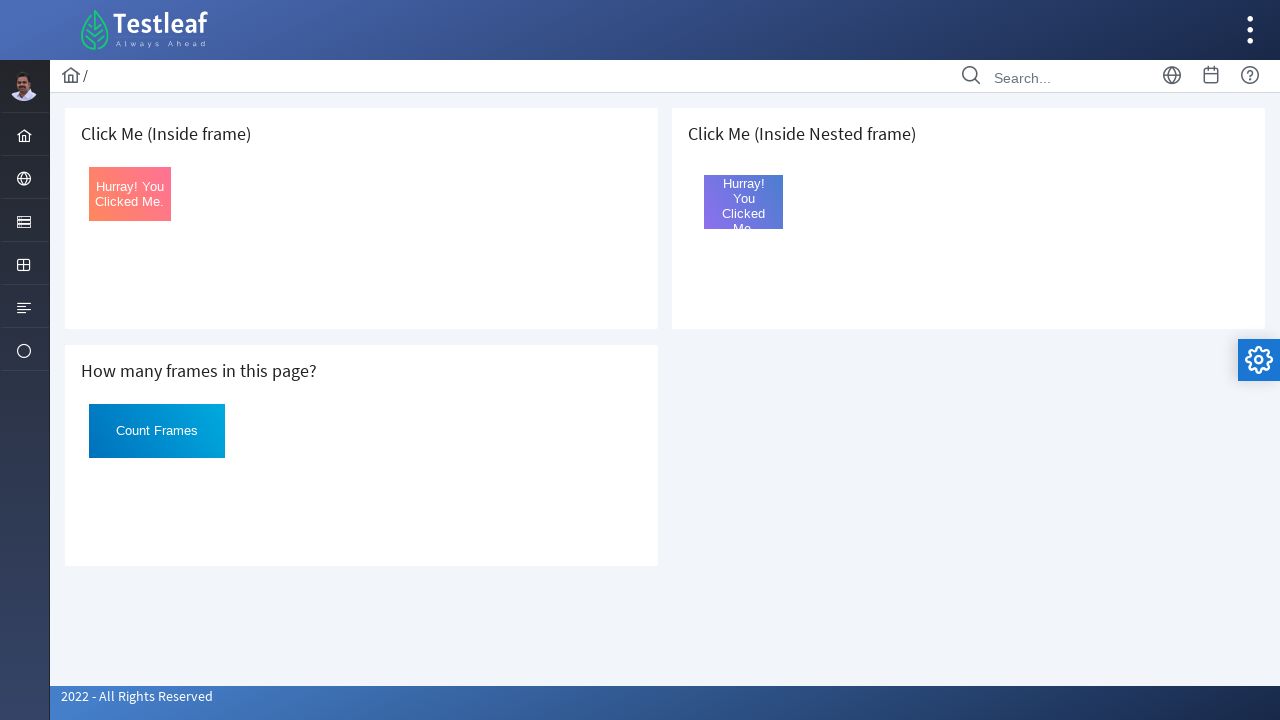